Demonstrates XPath sibling and parent traversal techniques by locating buttons in the header using following-sibling and parent axis navigation, then verifying their text content.

Starting URL: https://rahulshettyacademy.com/AutomationPractice/

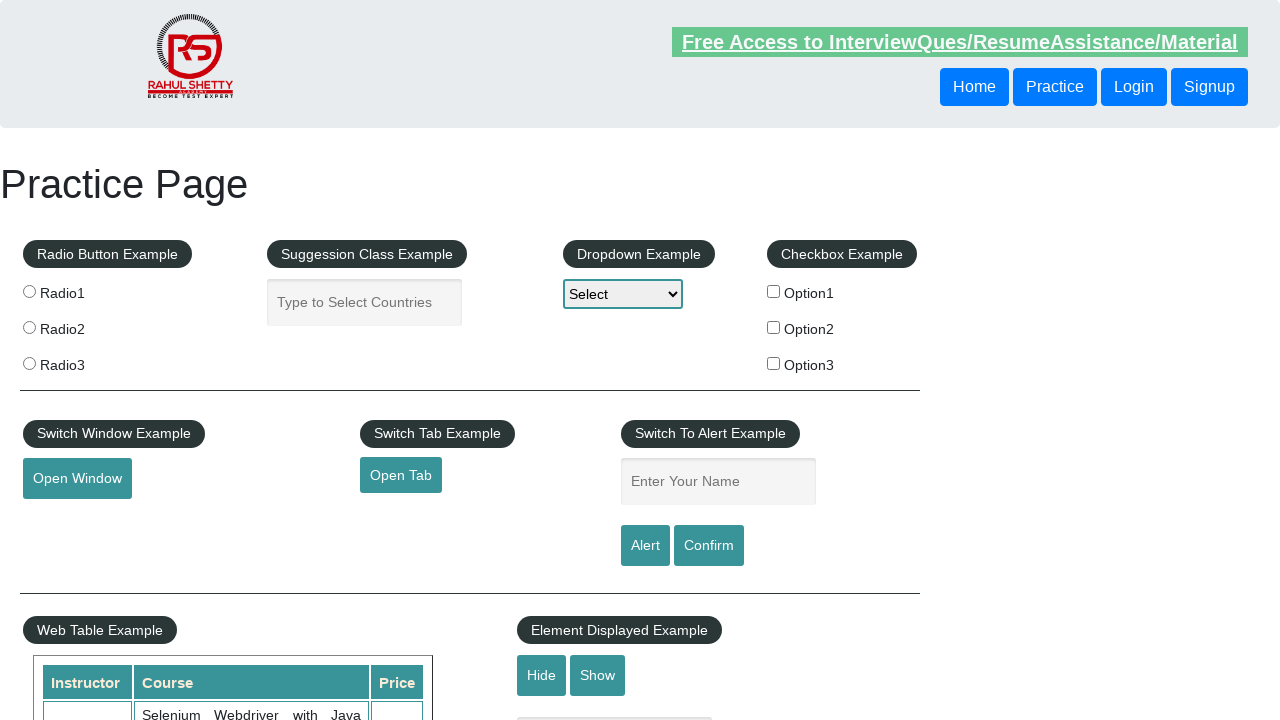

Located button using following-sibling XPath axis
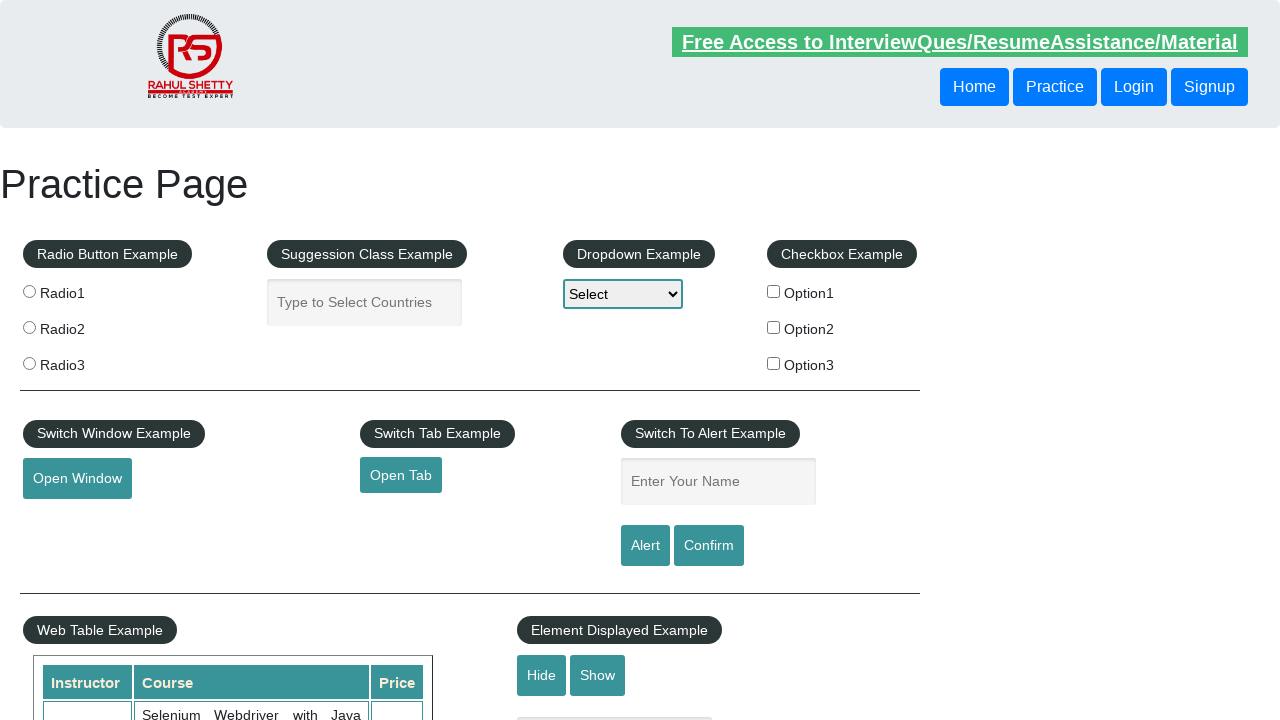

Verified sibling button is visible
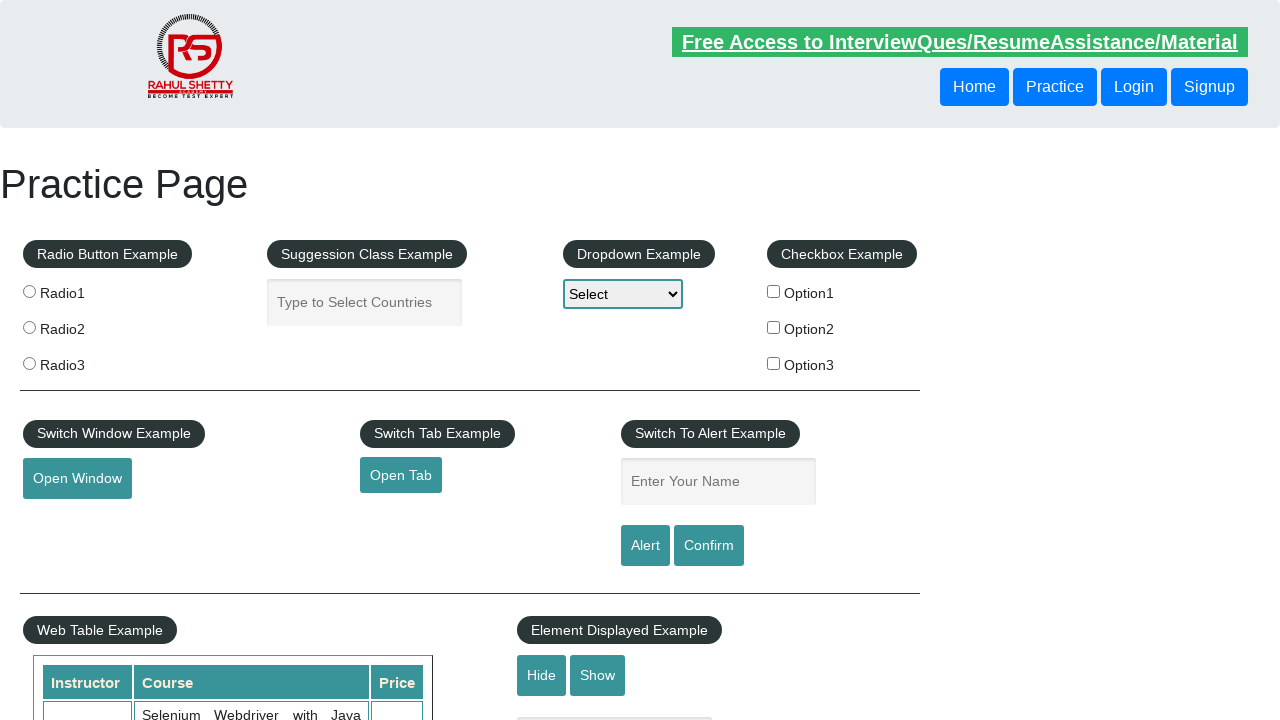

Retrieved text content of sibling button: Login
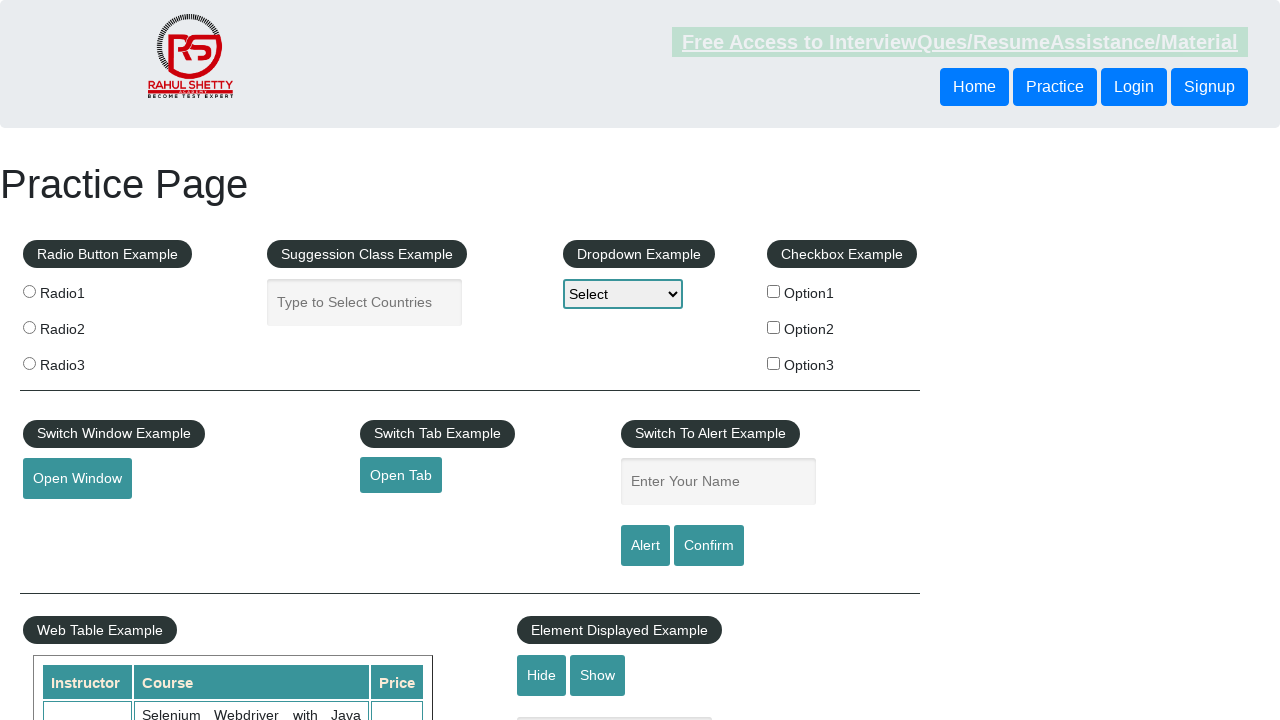

Located button using parent XPath axis traversal
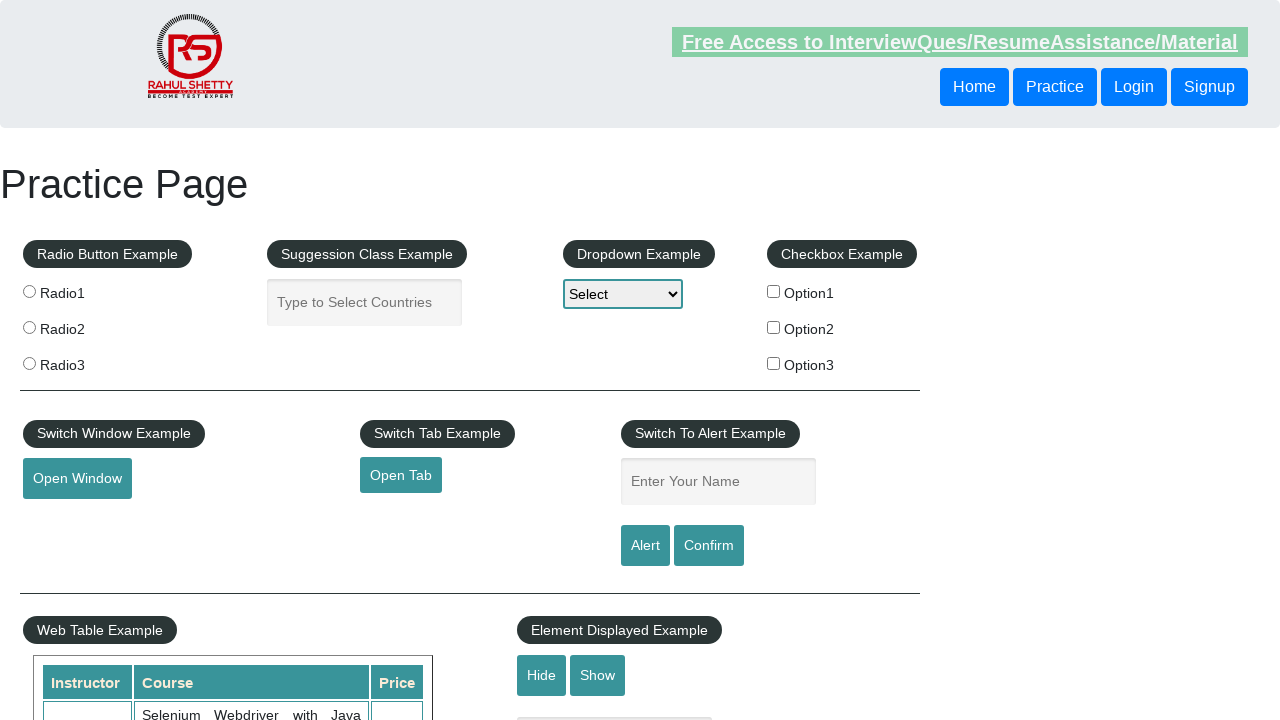

Verified parent-traversed button is visible
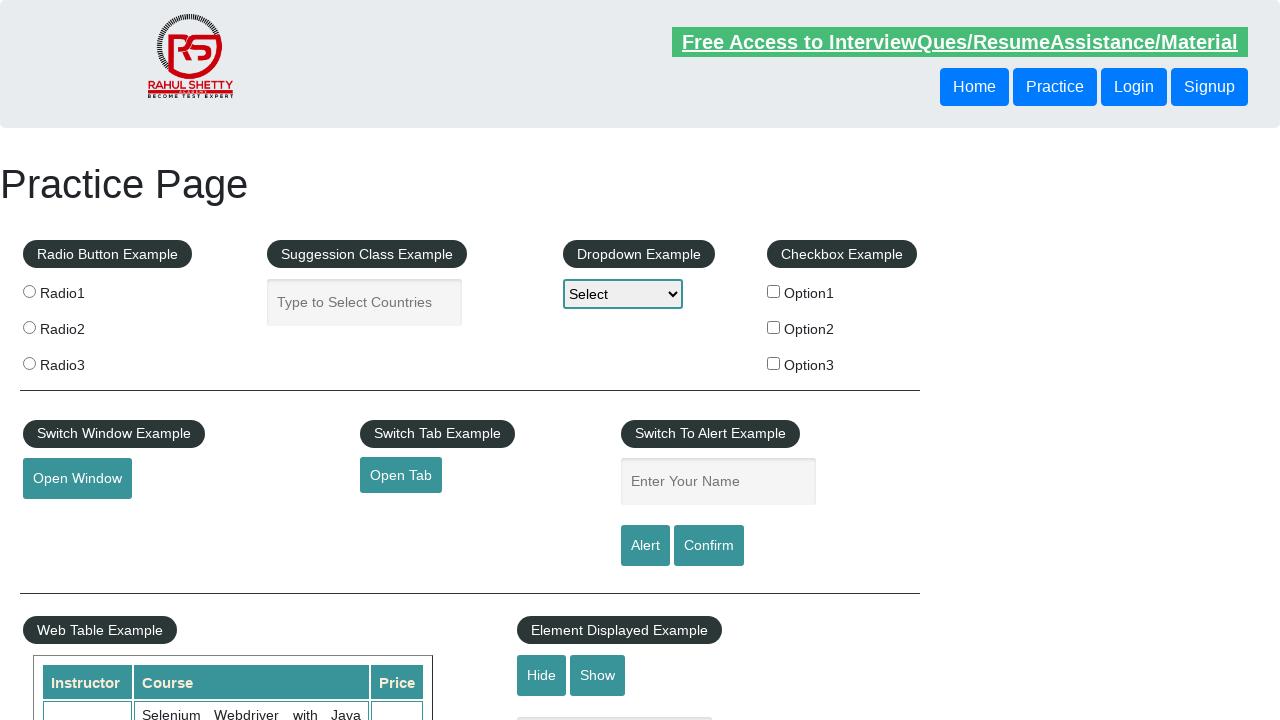

Retrieved text content of parent-traversed button: Login
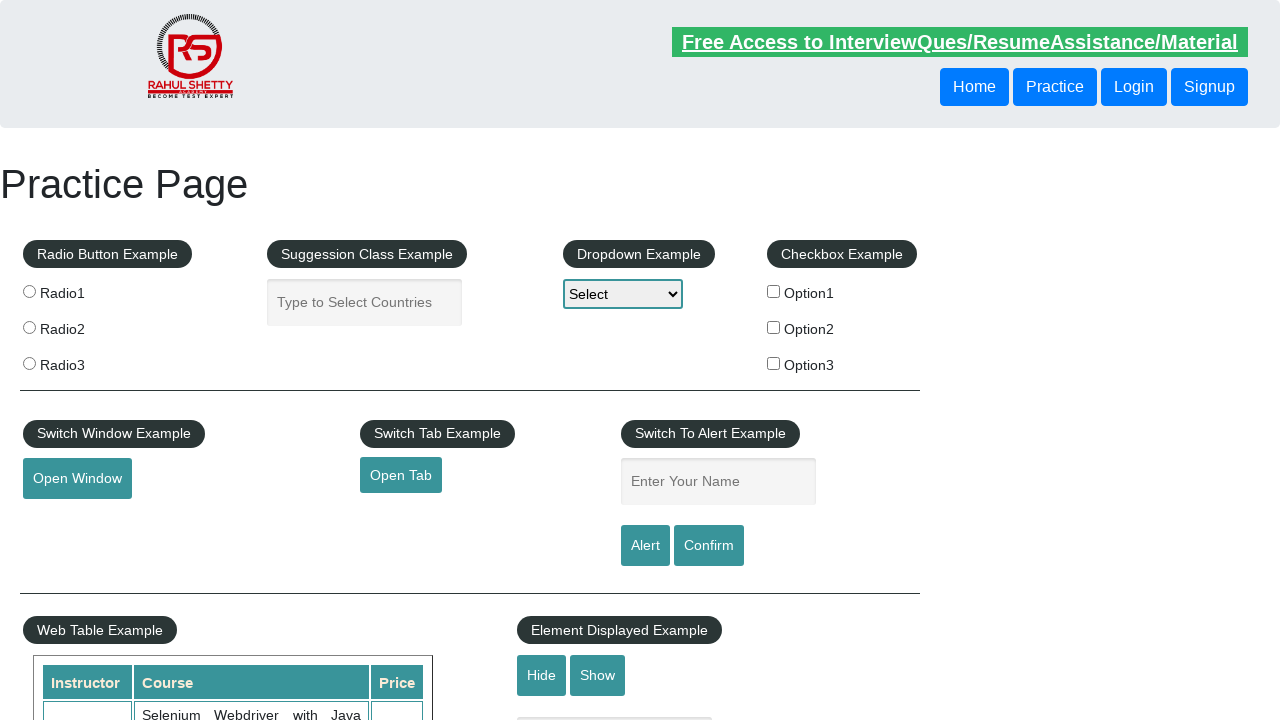

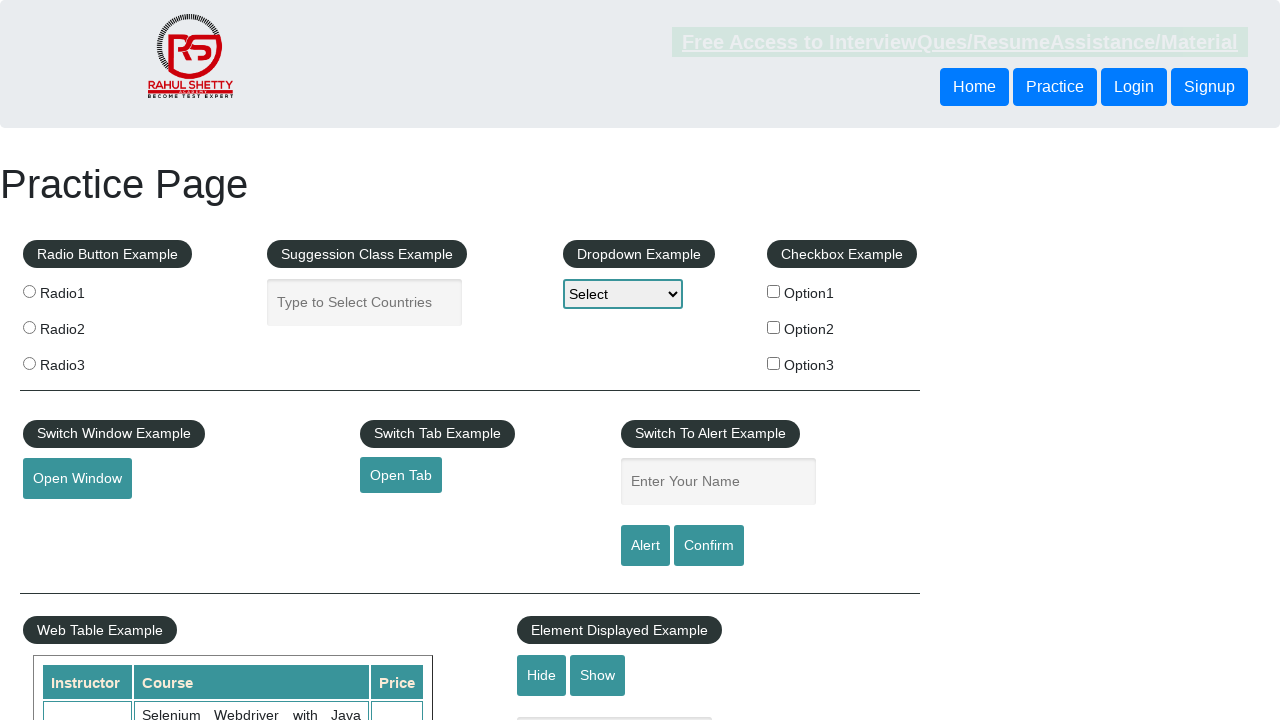